Tests click and hold functionality on an interactive element by holding down the mouse button on a circle element for 4 seconds then releasing

Starting URL: https://www.kirupa.com/html5/press_and_hold.htm

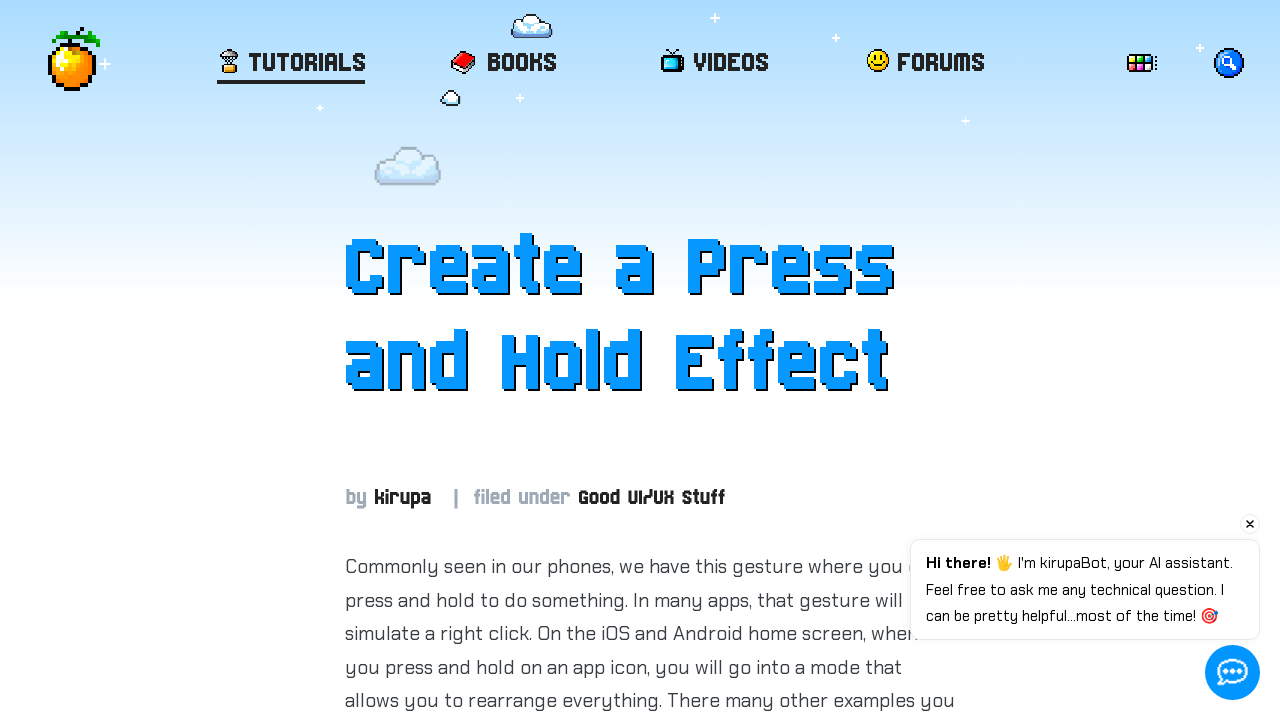

Located the circle element with id 'item'
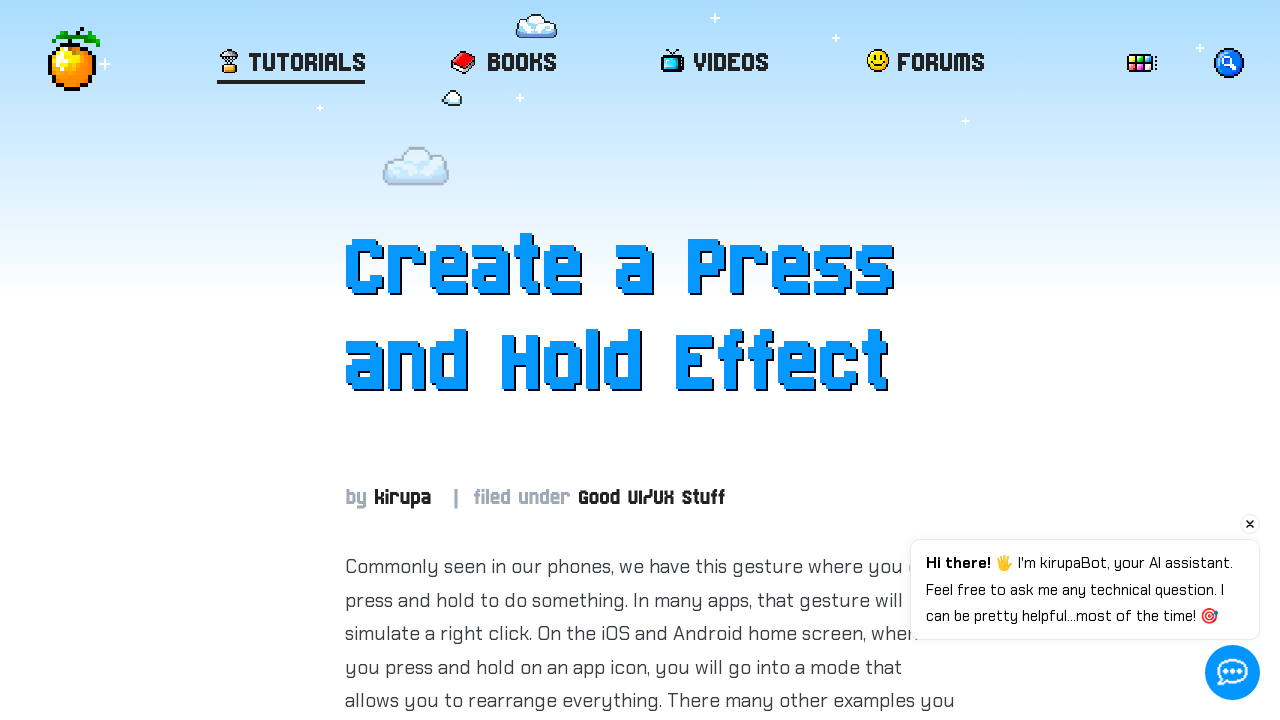

Hovered over the circle element at (650, 361) on #item
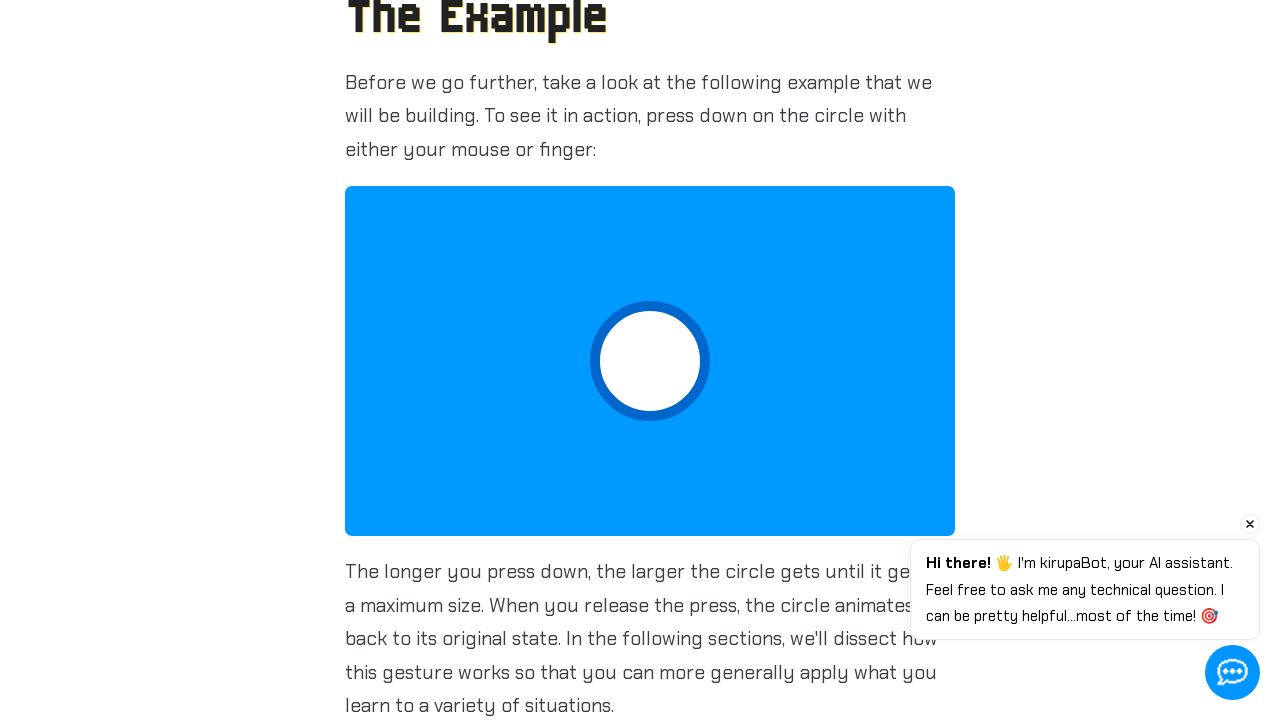

Pressed down mouse button on the circle element at (650, 361)
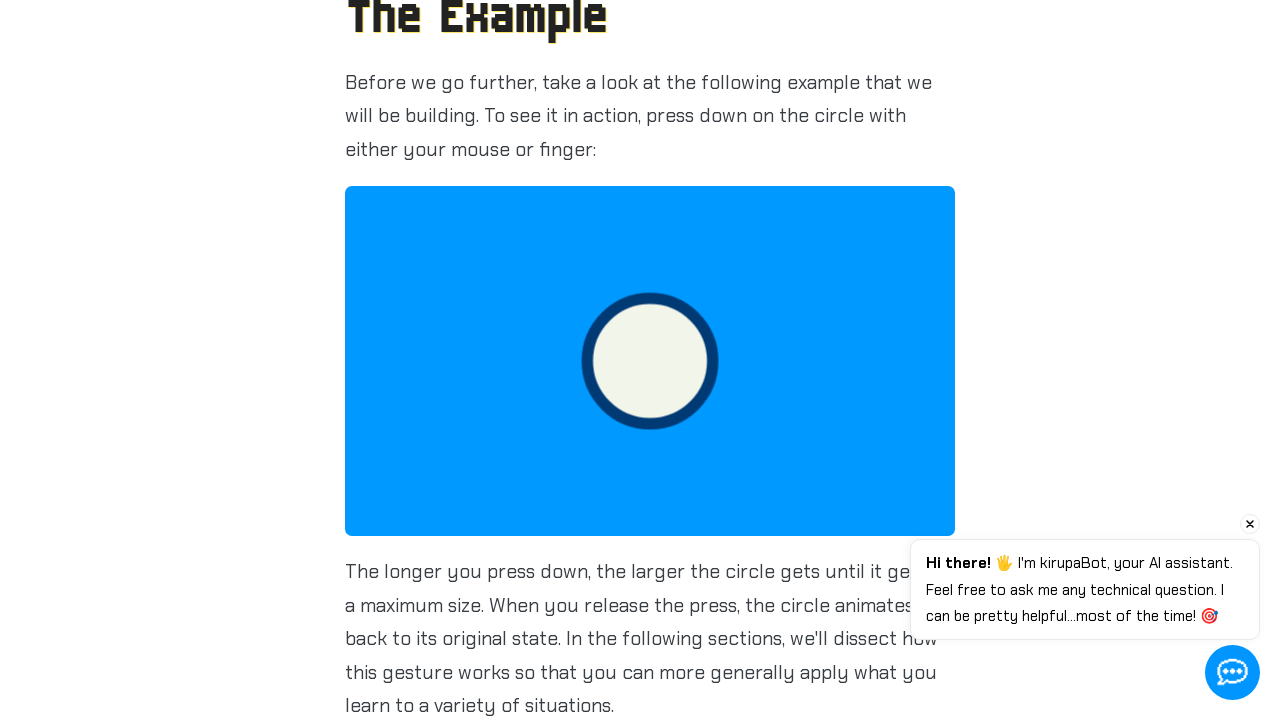

Held mouse button down for 4 seconds
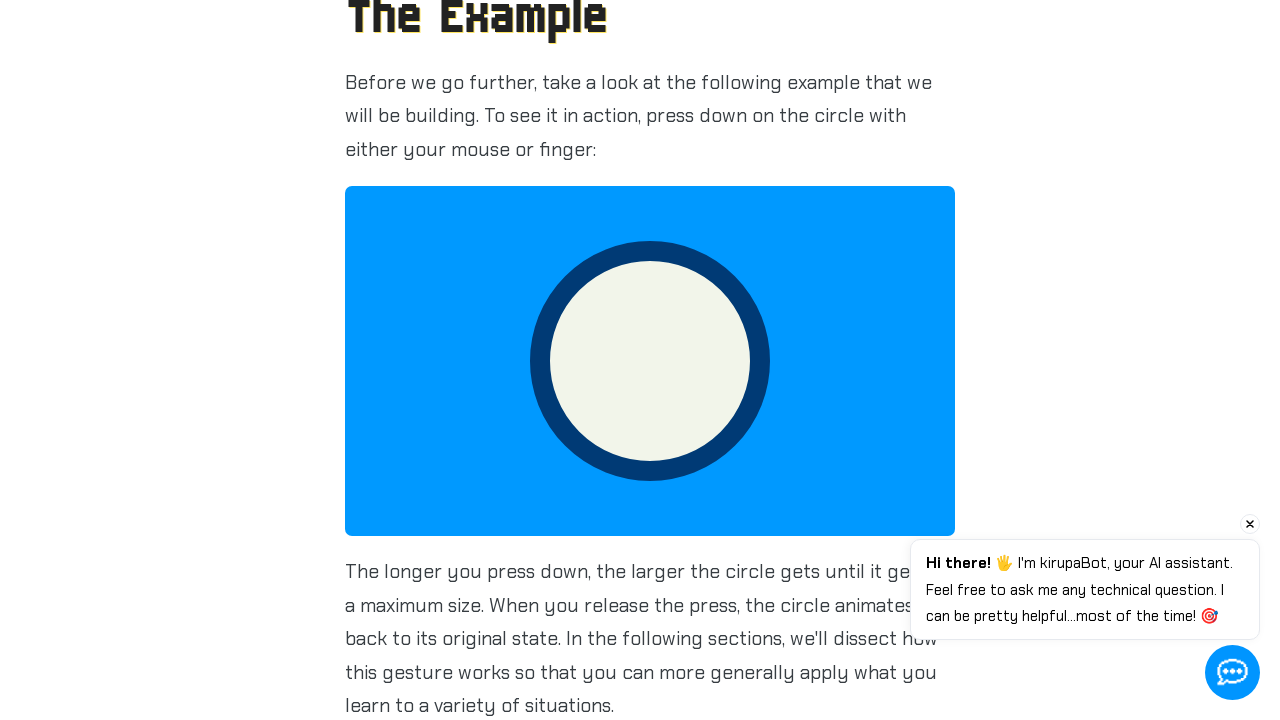

Released the mouse button at (650, 361)
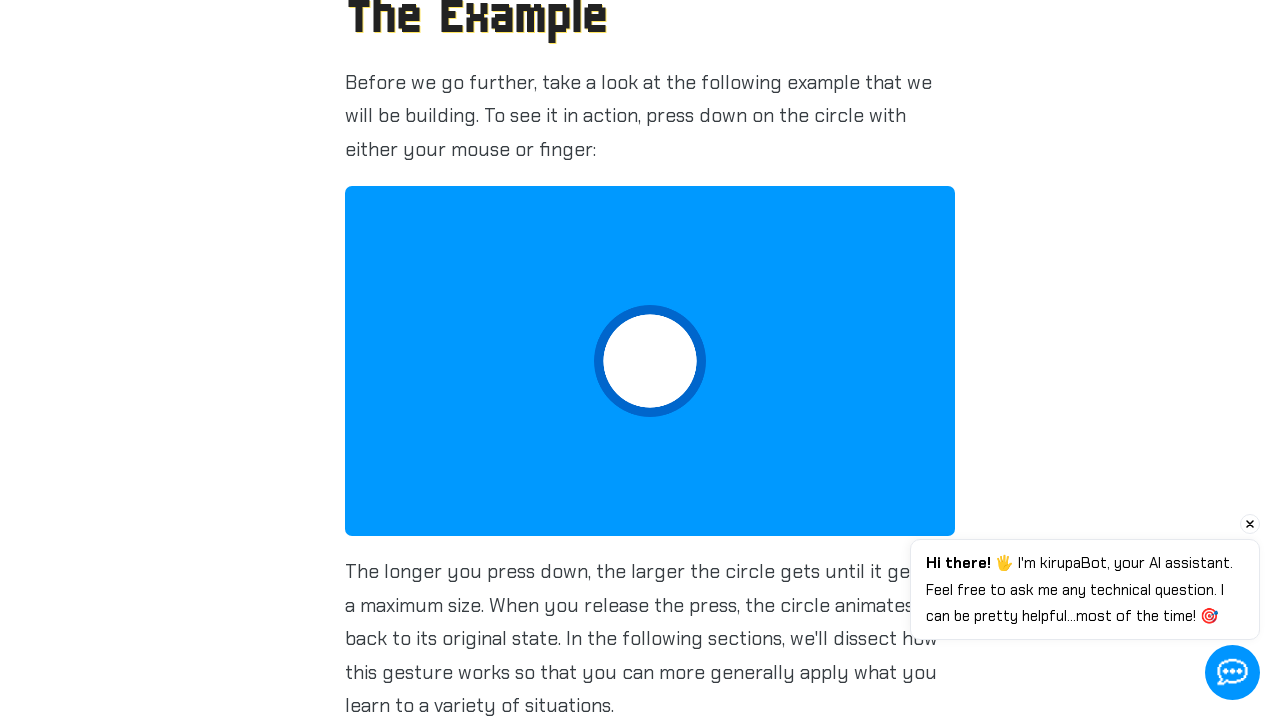

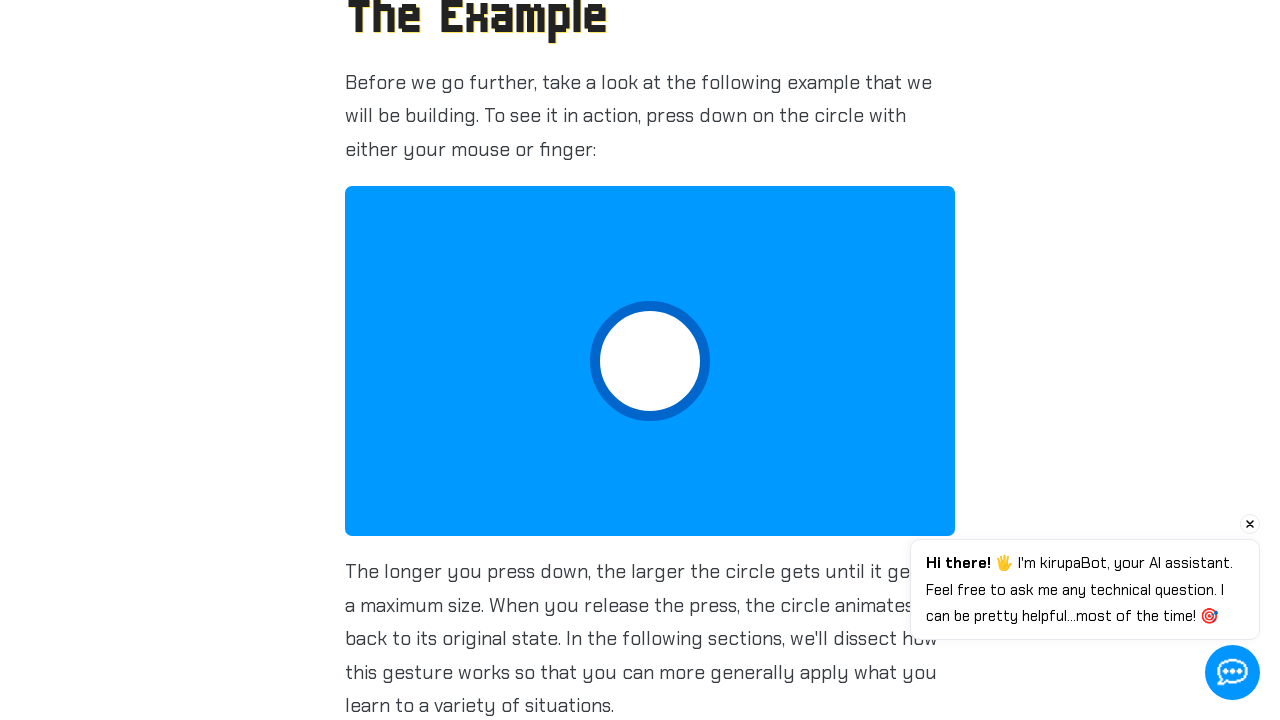